Tests a JavaScript confirm dialog by navigating to the OK/Cancel alert tab, triggering the confirm box, and dismissing it

Starting URL: https://demo.automationtesting.in/Alerts.html

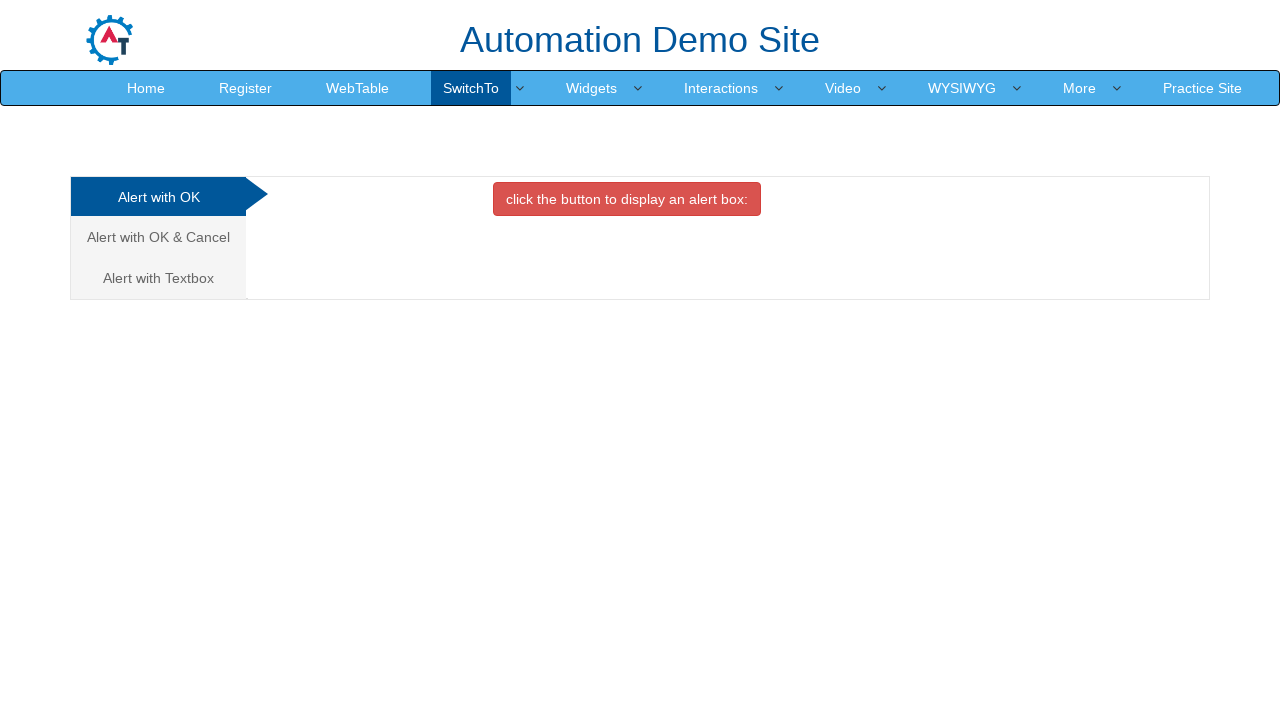

Set up dialog handler to dismiss confirm dialogs
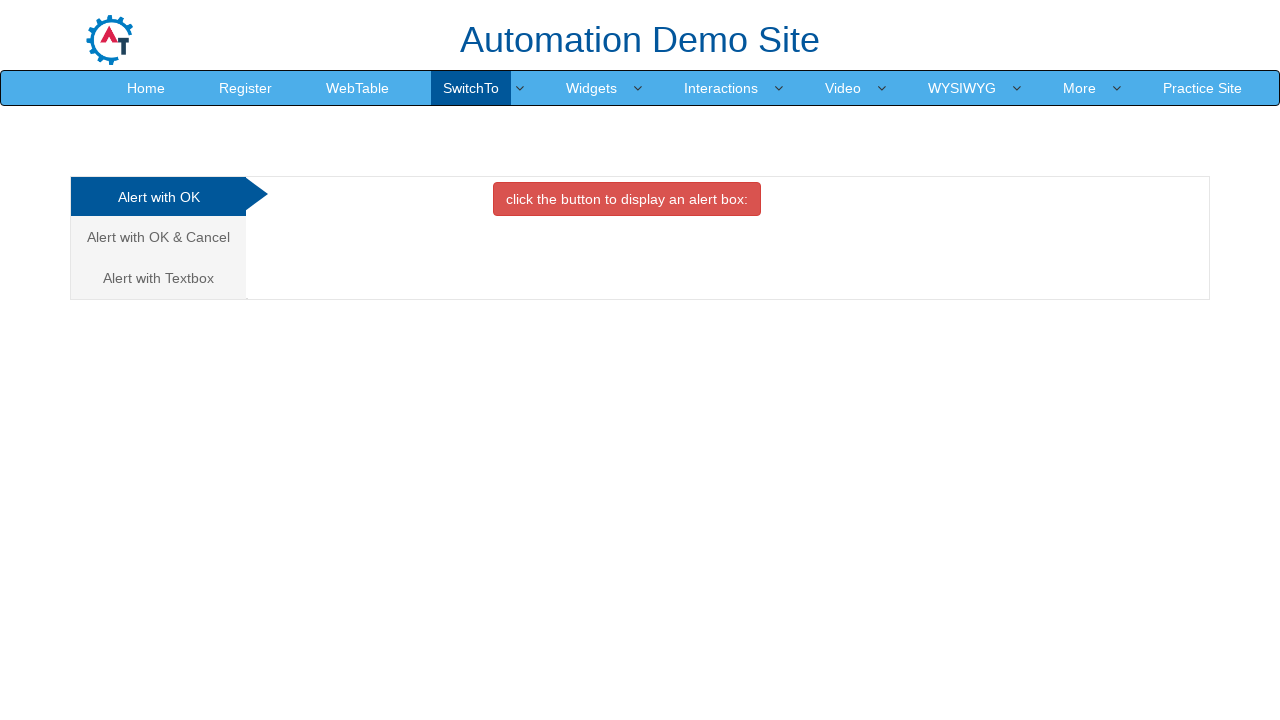

Clicked the 'Alert with OK & Cancel' tab at (158, 237) on xpath=//a[text()='Alert with OK & Cancel ']
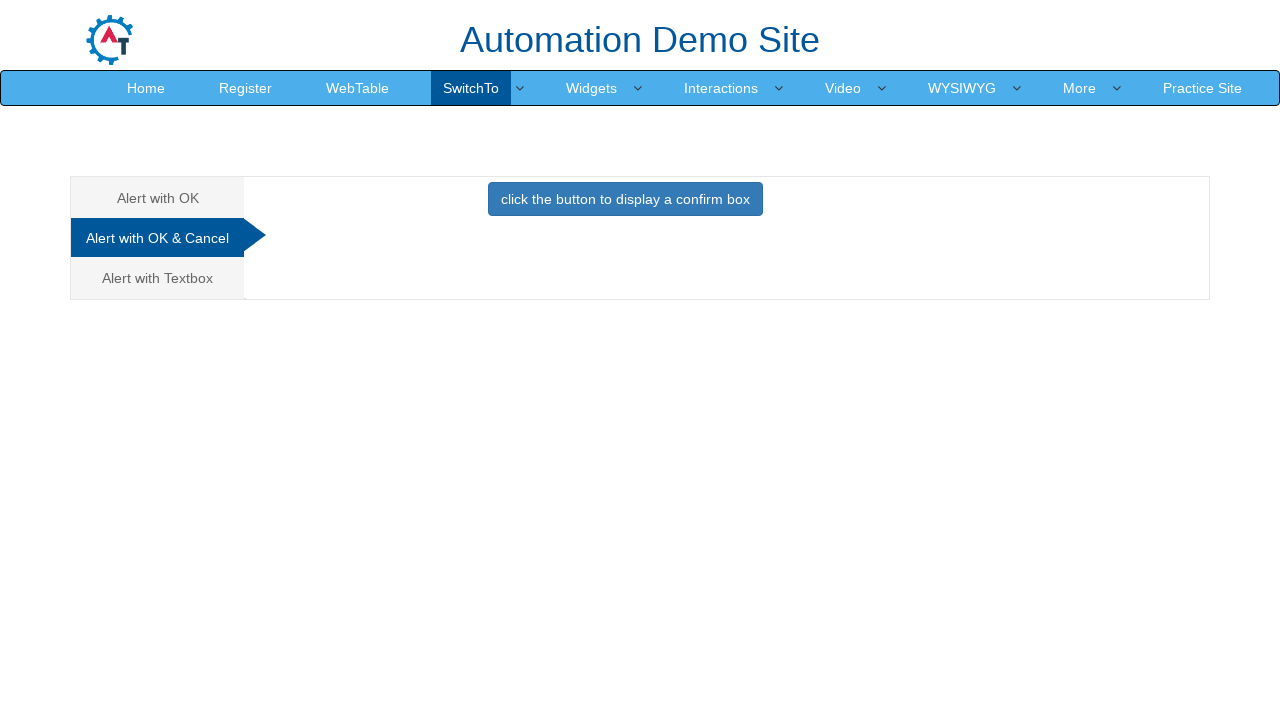

Clicked the button to display the confirm box at (625, 199) on xpath=//button[text()='click the button to display a confirm box ']
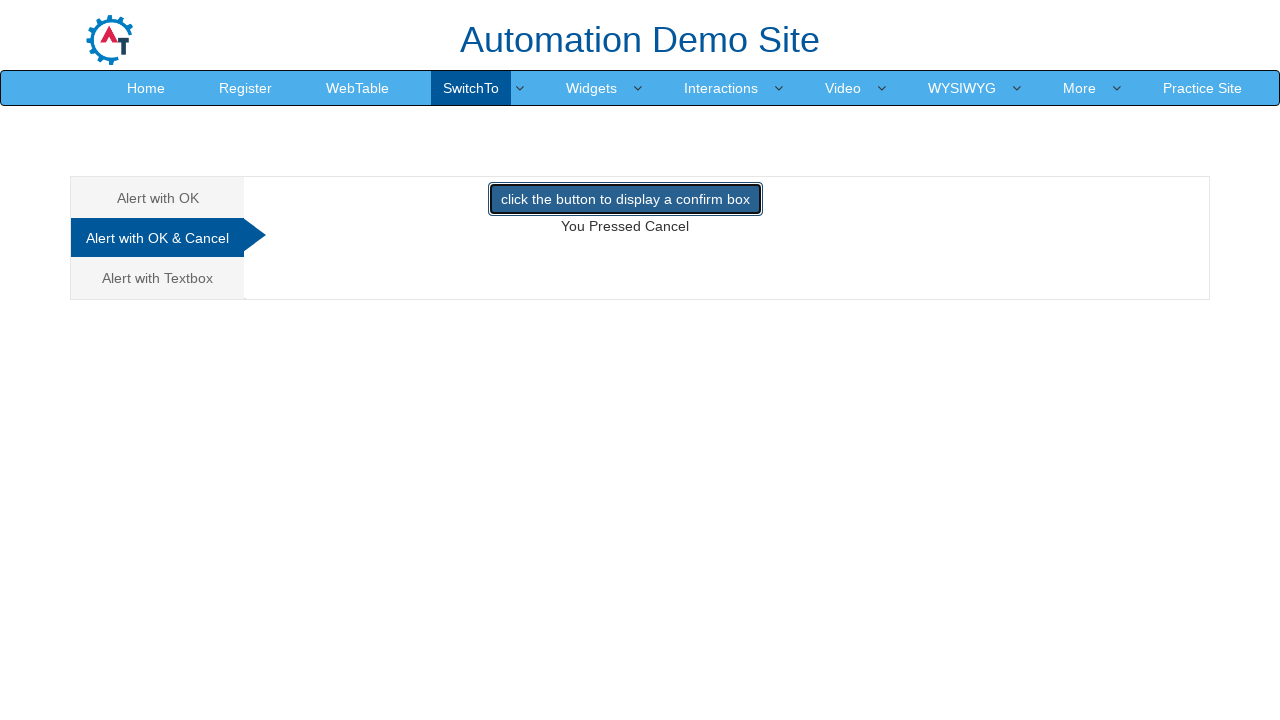

Waited for the confirm dialog to be processed and dismissed
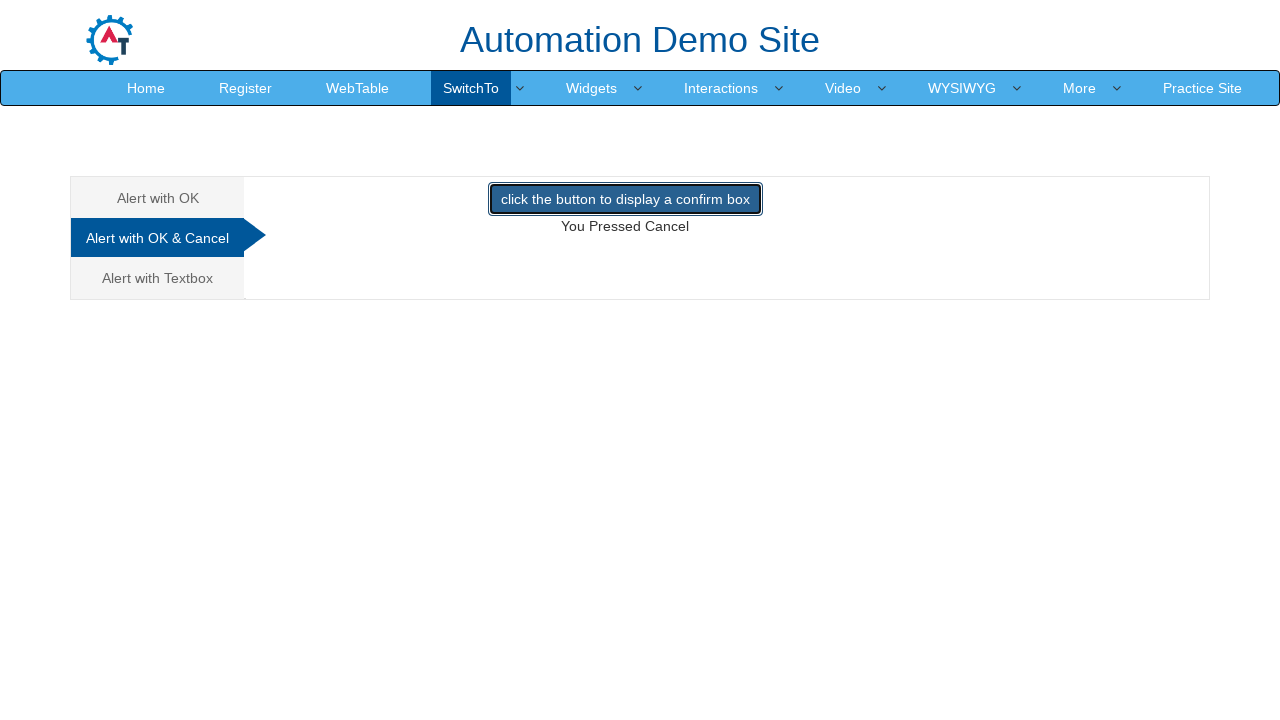

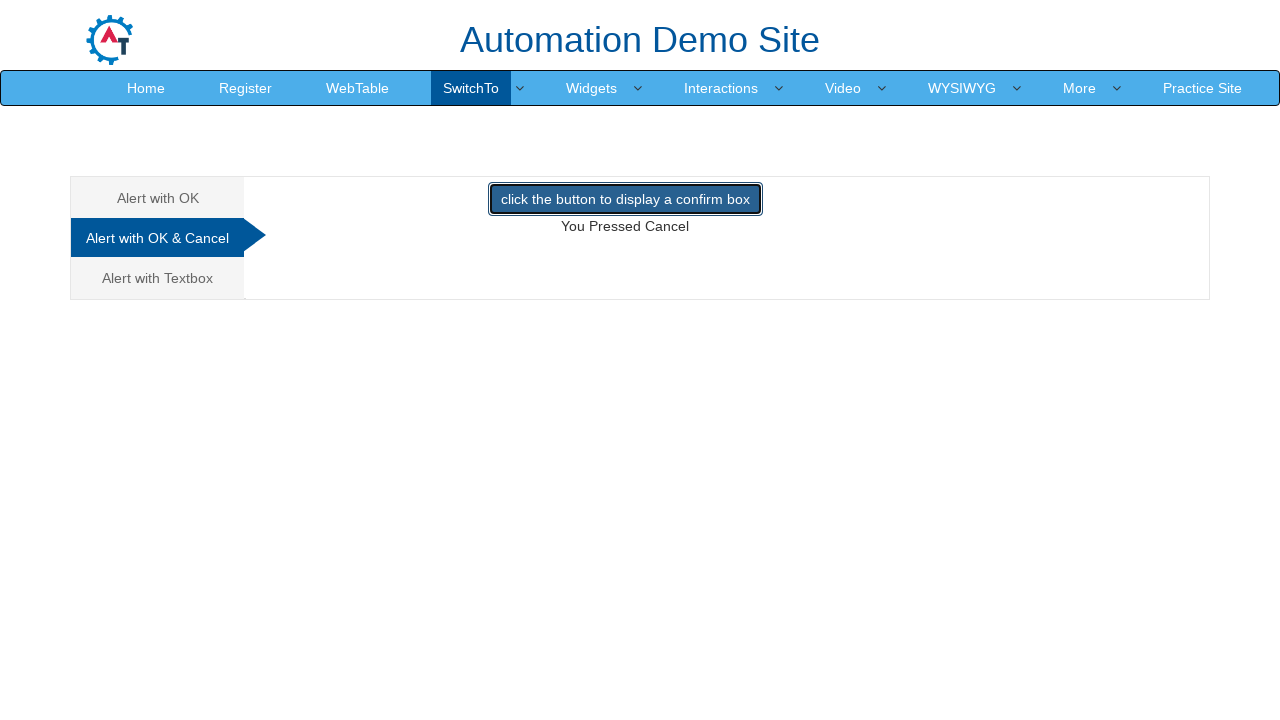